Tests that there are exactly 10 programming languages starting with numbers (0-9) on the browse languages page.

Starting URL: http://99-bottles-of-beer.net/lyrics.html

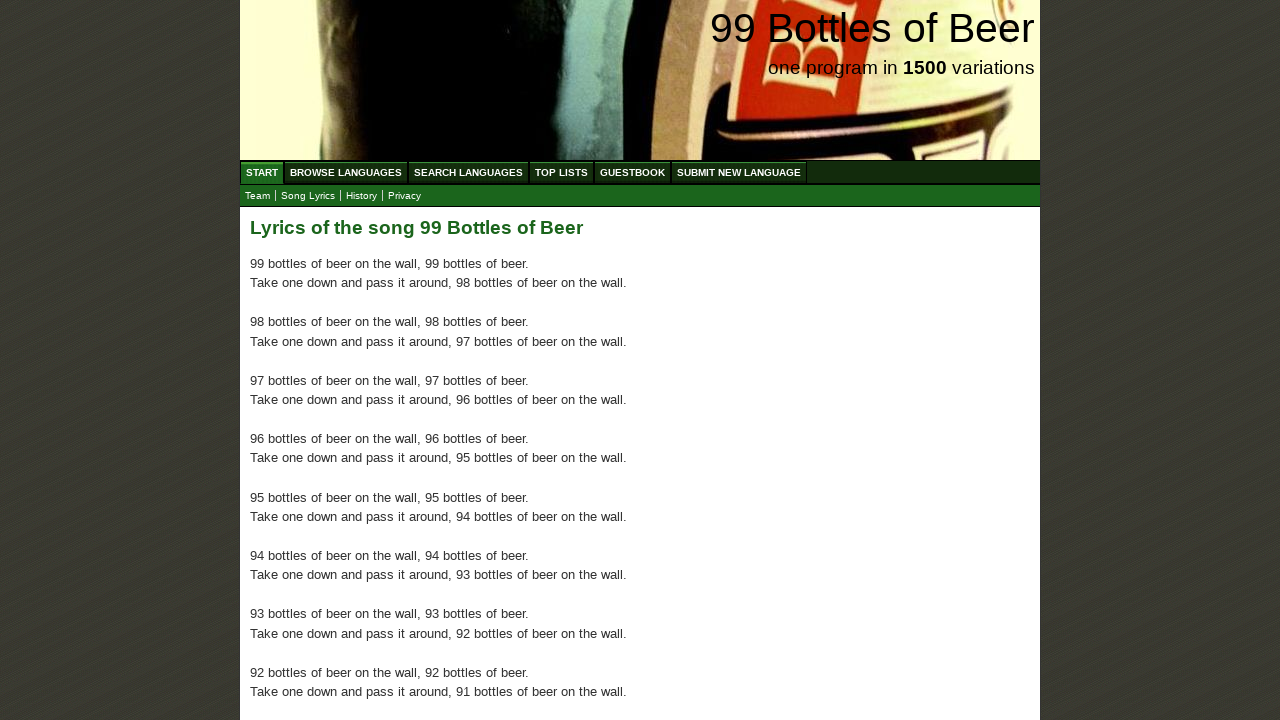

Clicked on Browse Languages menu item at (346, 172) on xpath=//ul[@id='menu']/li/a[@href='/abc.html']
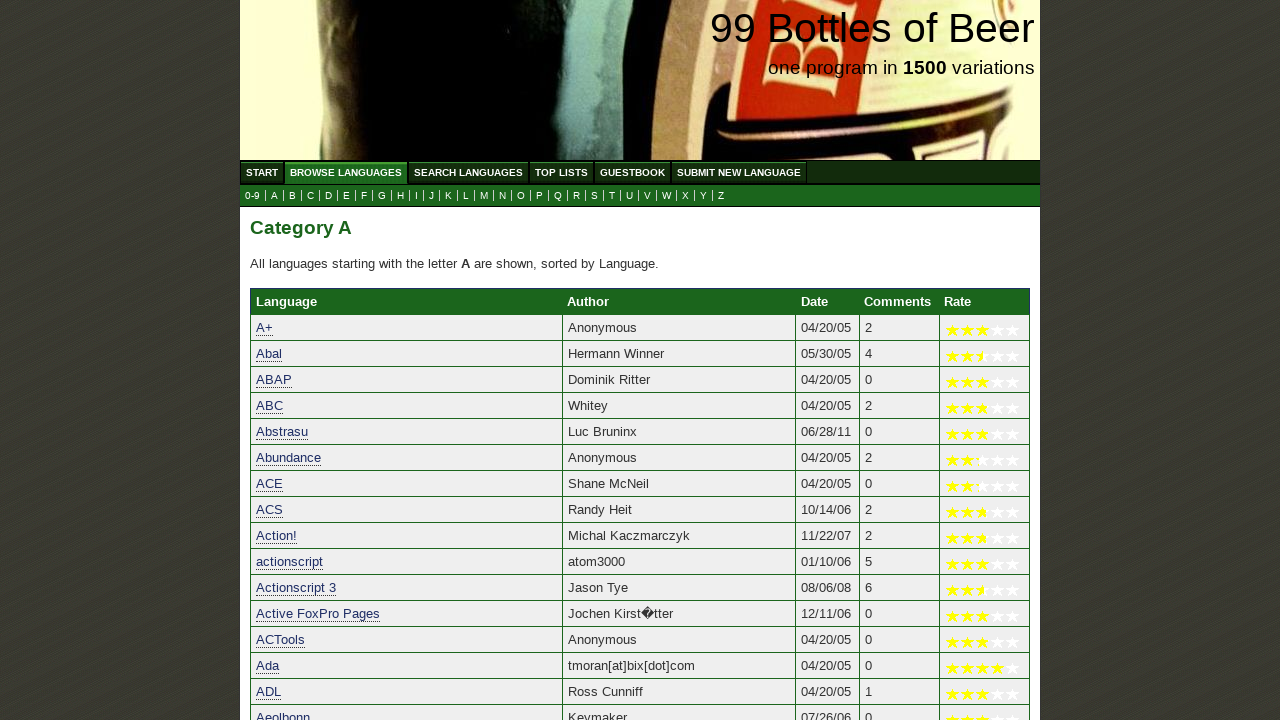

Clicked on 0-9 link to view languages starting with numbers at (252, 196) on xpath=//a[@href='0.html']
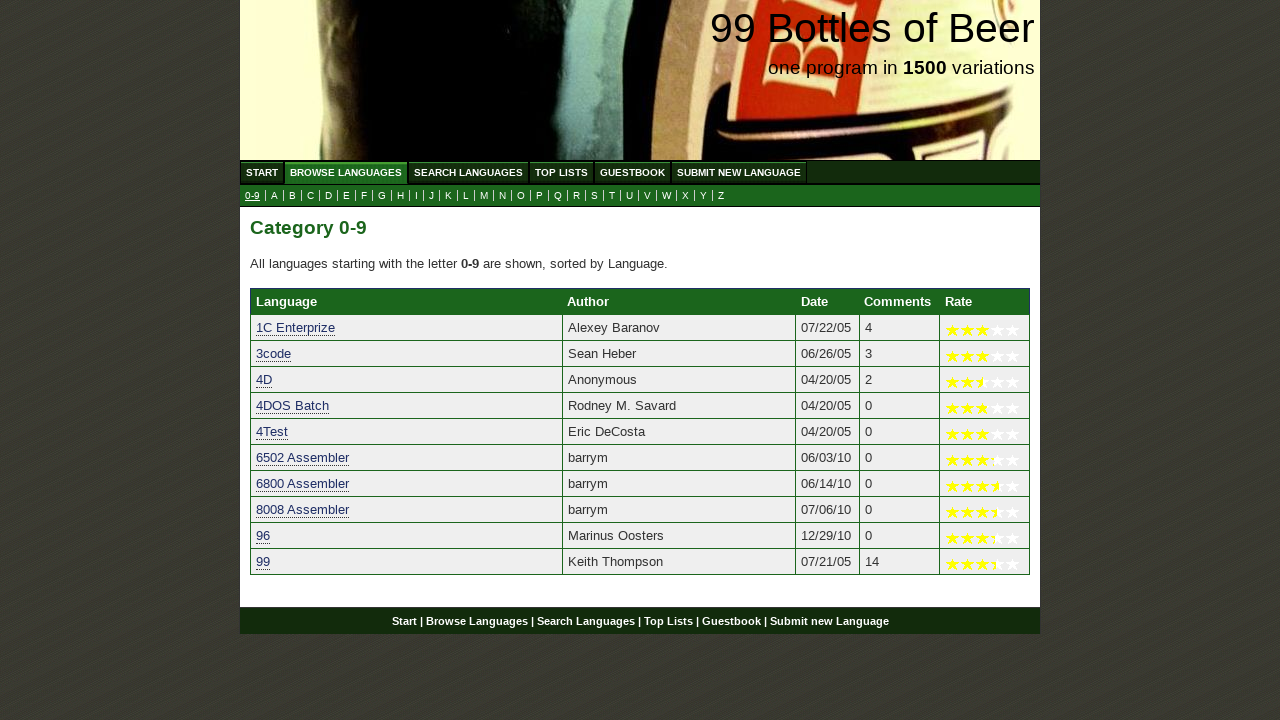

Language entries loaded on the page
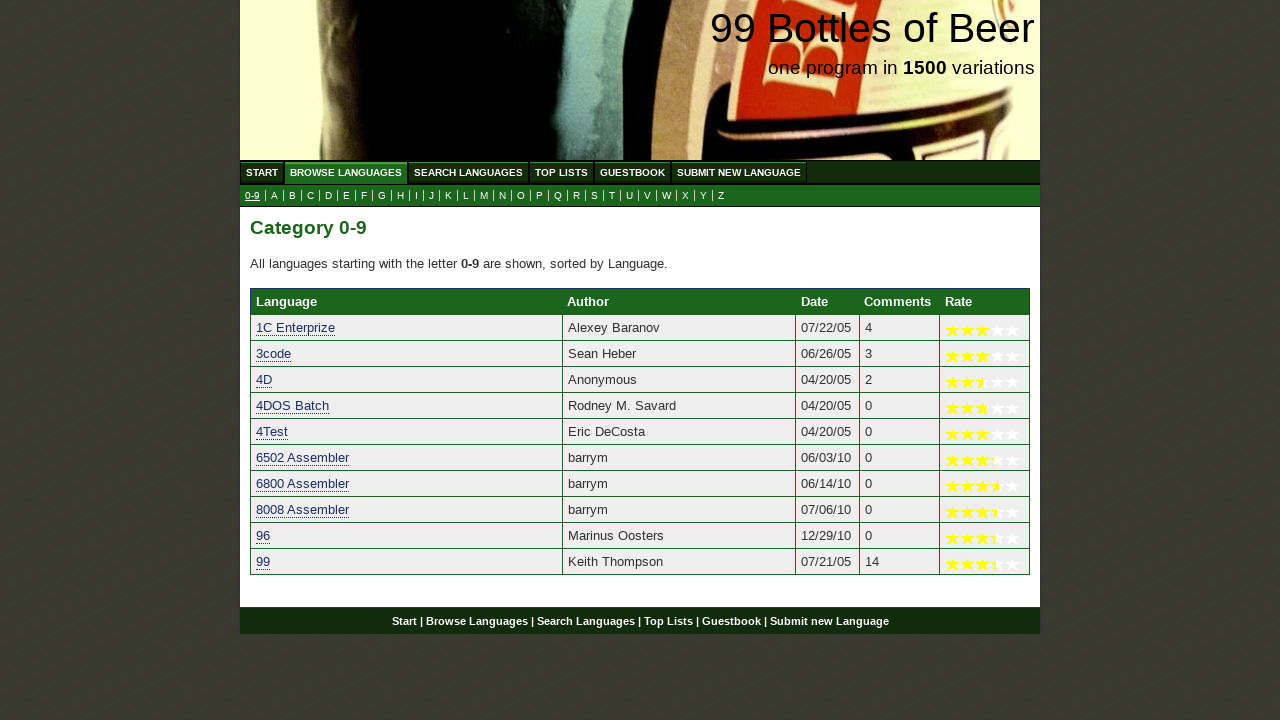

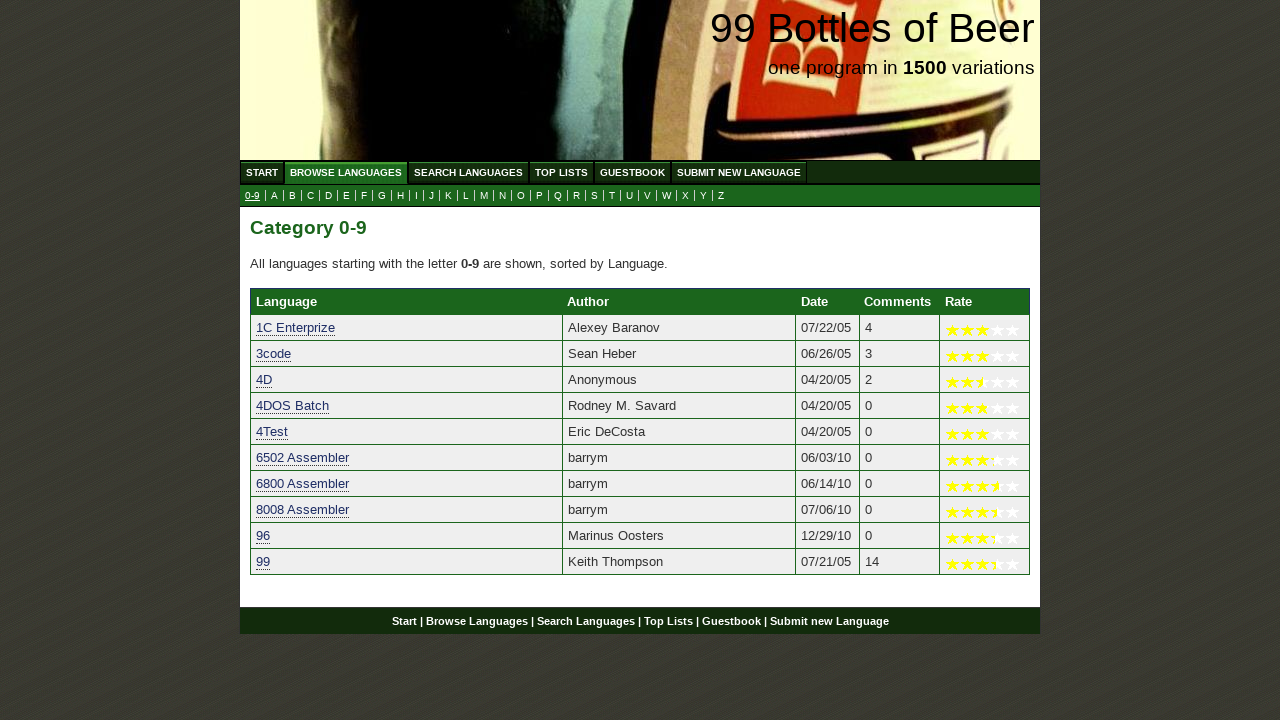